Tests the add/remove elements functionality by clicking the Add Element button, verifying the Delete button appears, clicking Delete, and verifying the page heading is still visible.

Starting URL: https://the-internet.herokuapp.com/add_remove_elements/

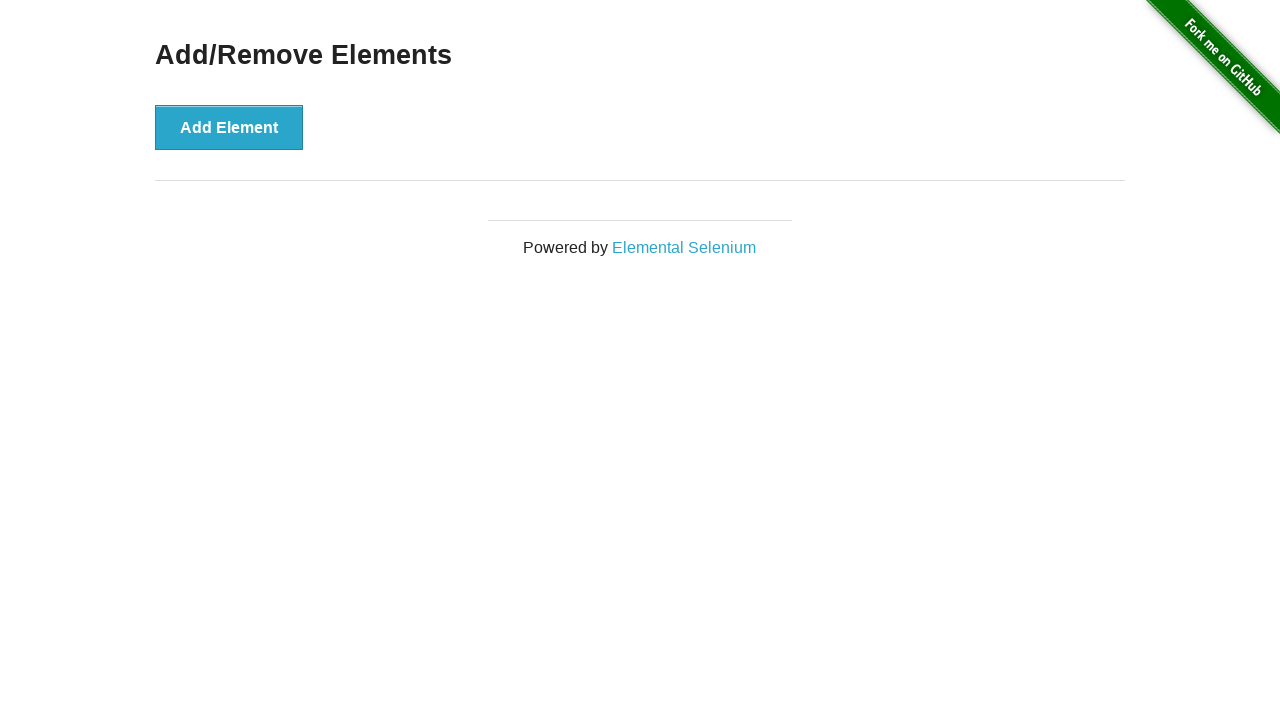

Clicked Add Element button at (229, 127) on xpath=//button[@onclick='addElement()']
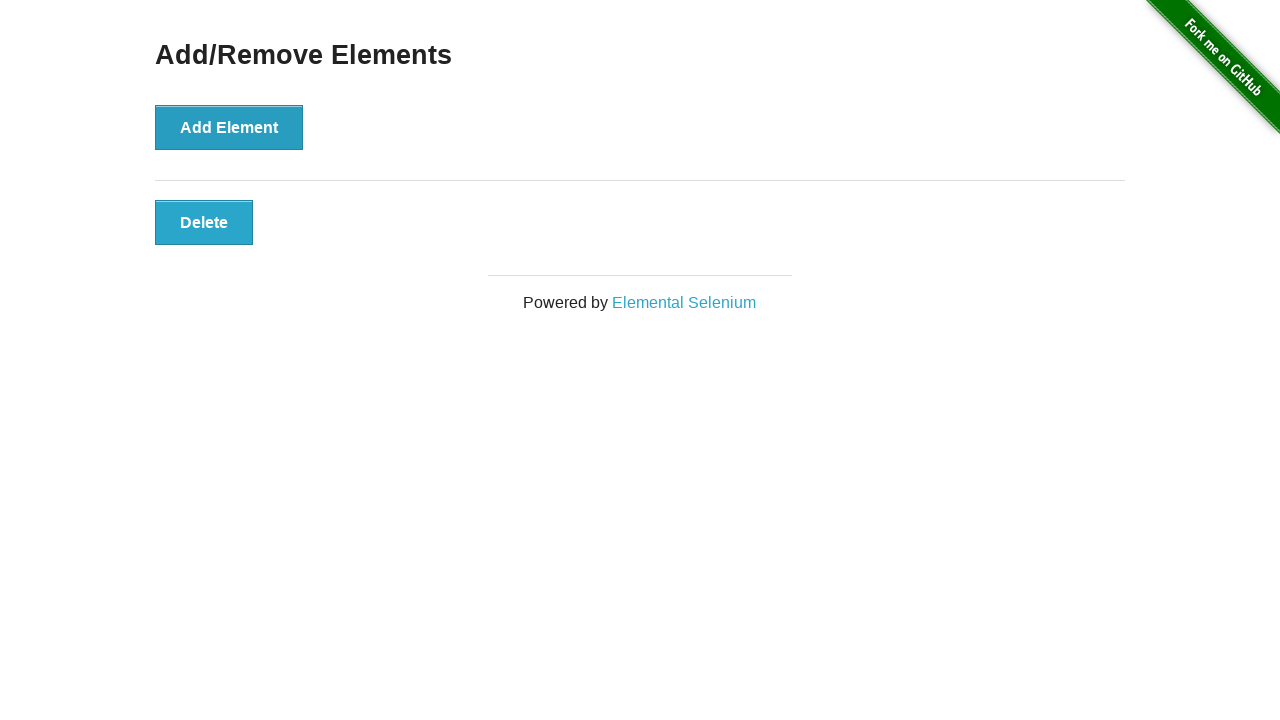

Waited for Delete button to become visible
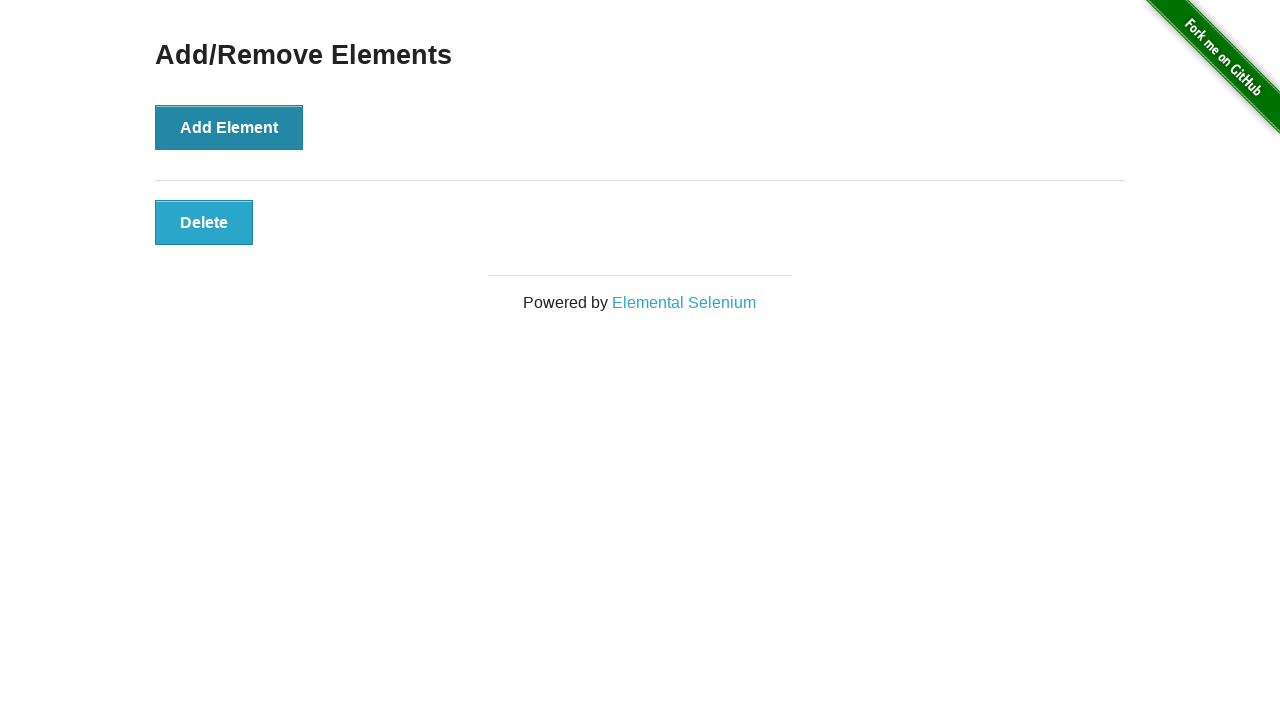

Clicked Delete button at (204, 222) on xpath=//button[@onclick='deleteElement()']
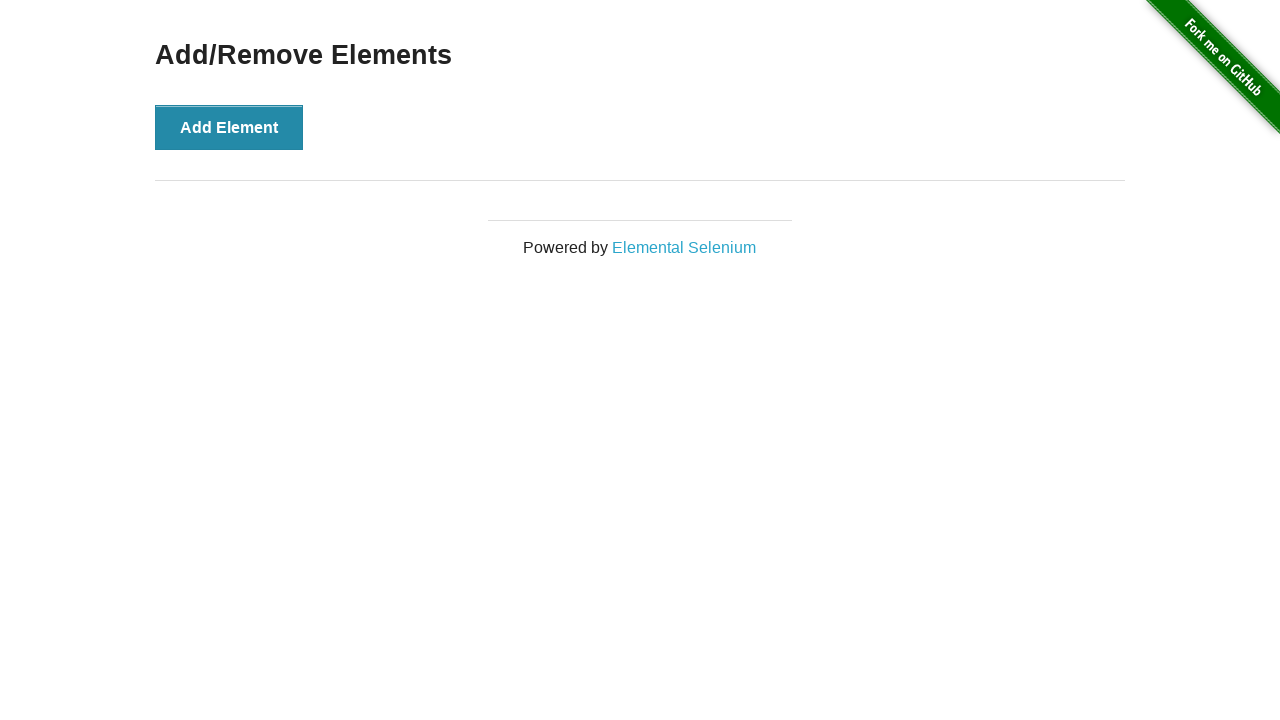

Verified Add/Remove Elements heading is still visible
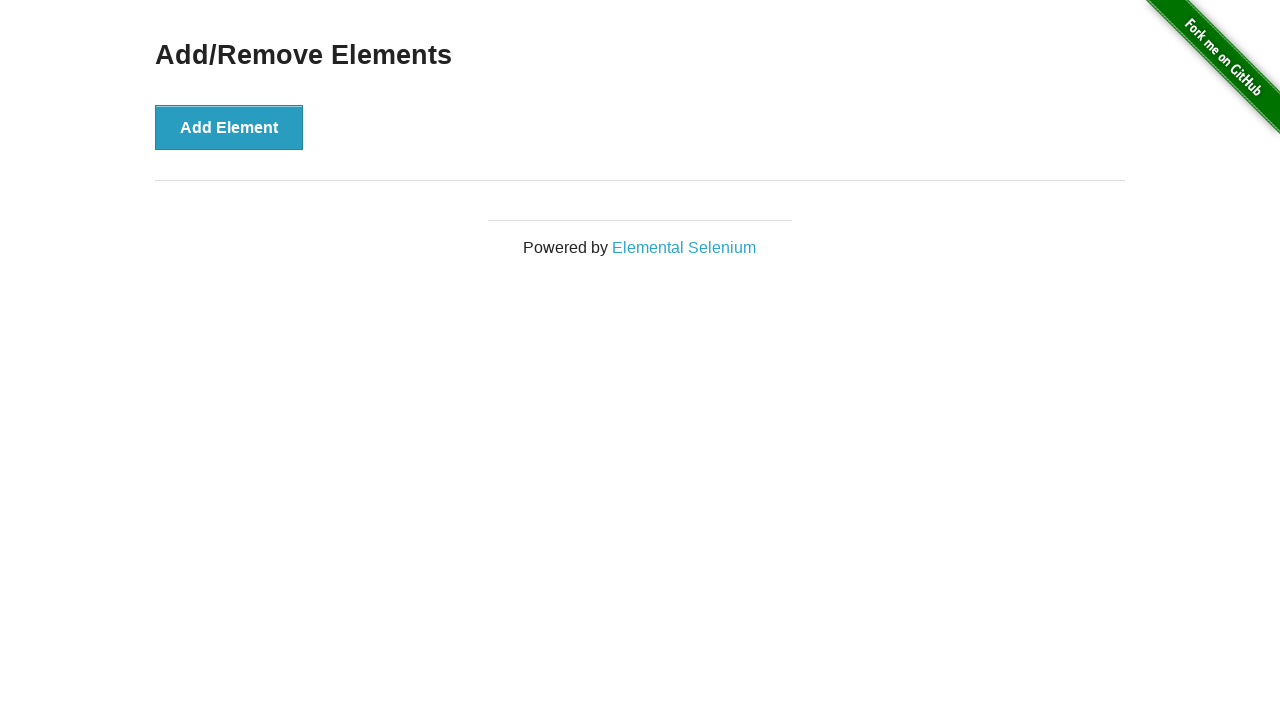

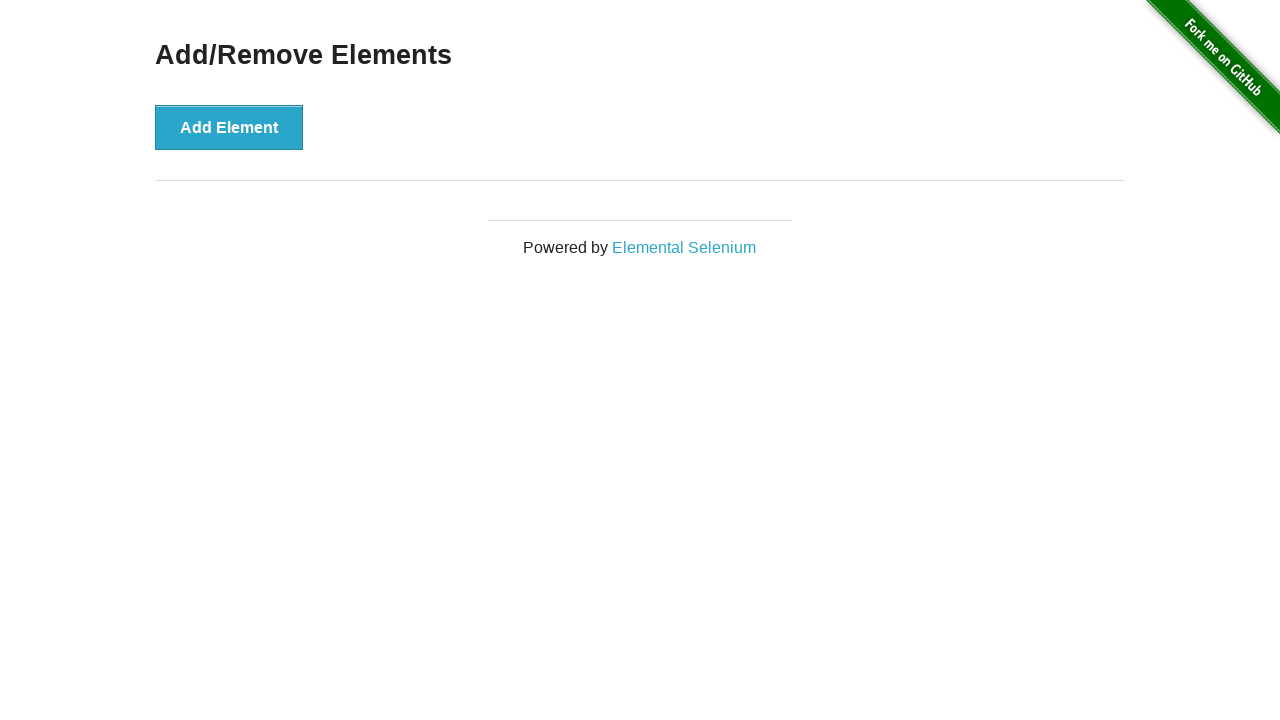